Navigates to Ola Cabs booking page and clicks a button within nested shadow DOM elements to dismiss a location permission dialog

Starting URL: https://book.olacabs.com/?utm_source=book_now_top_right

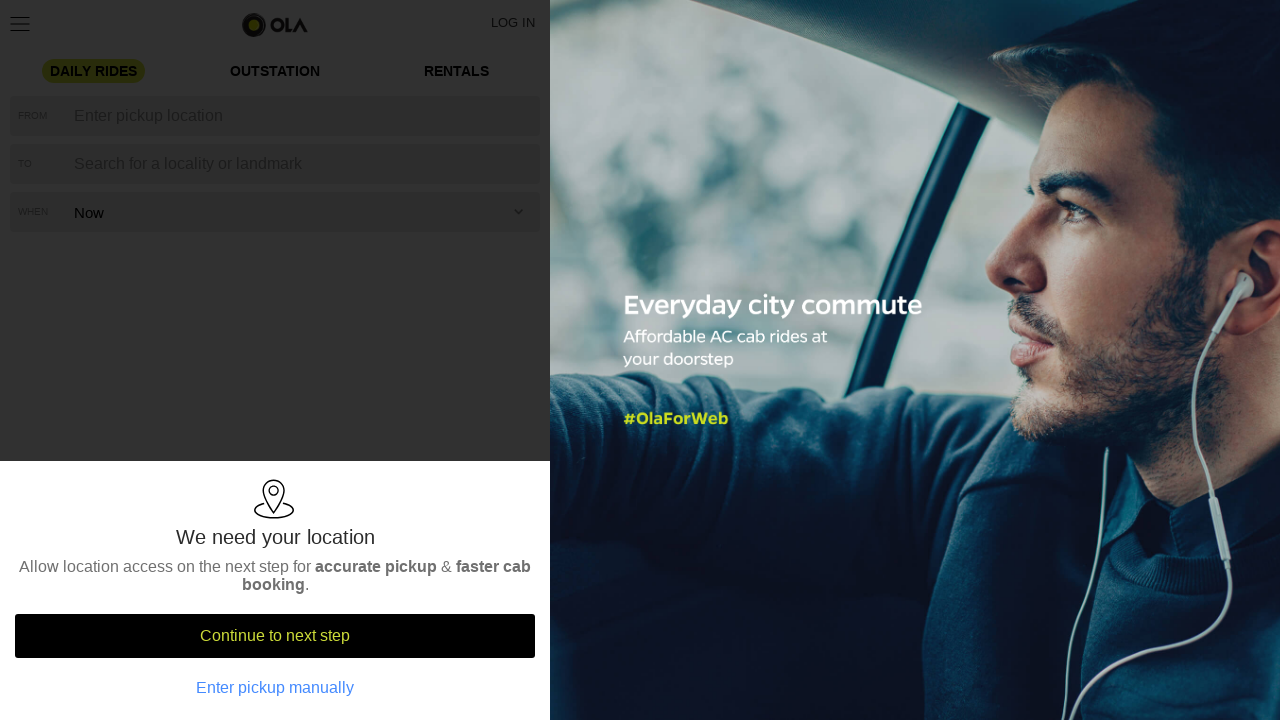

Waited 3 seconds for page to load
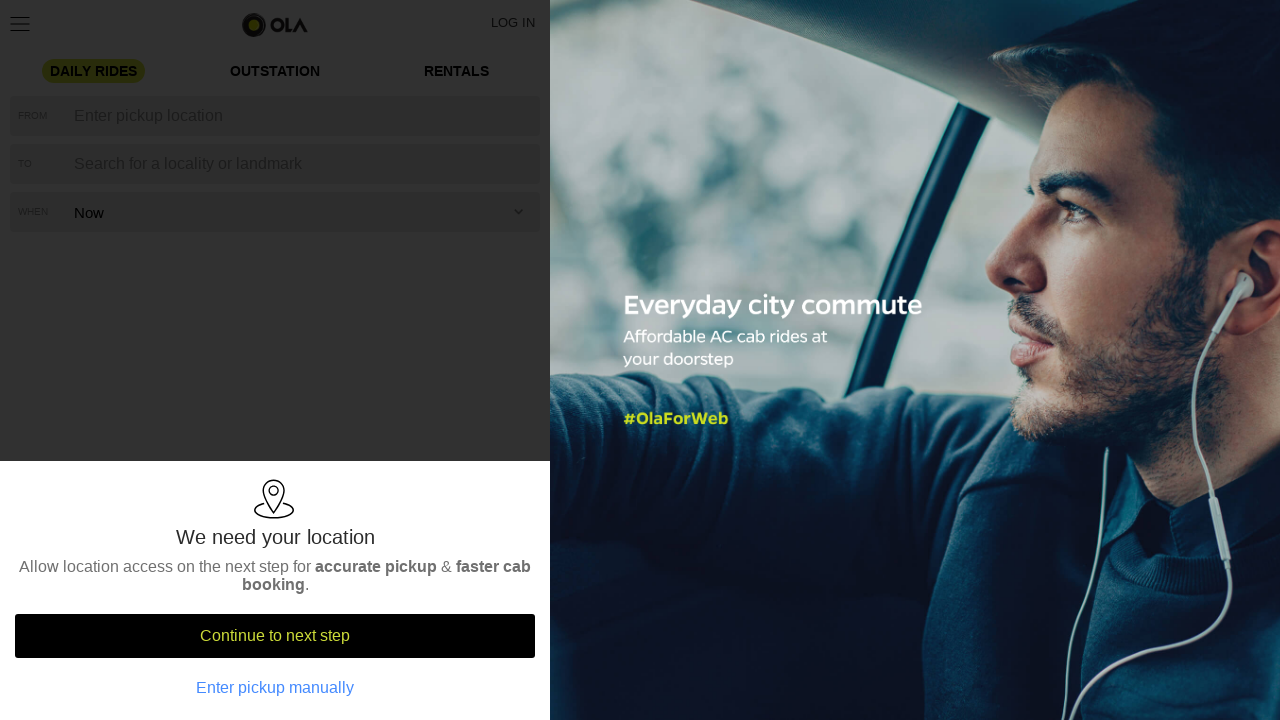

Clicked button in nested shadow DOM to dismiss location permission dialog
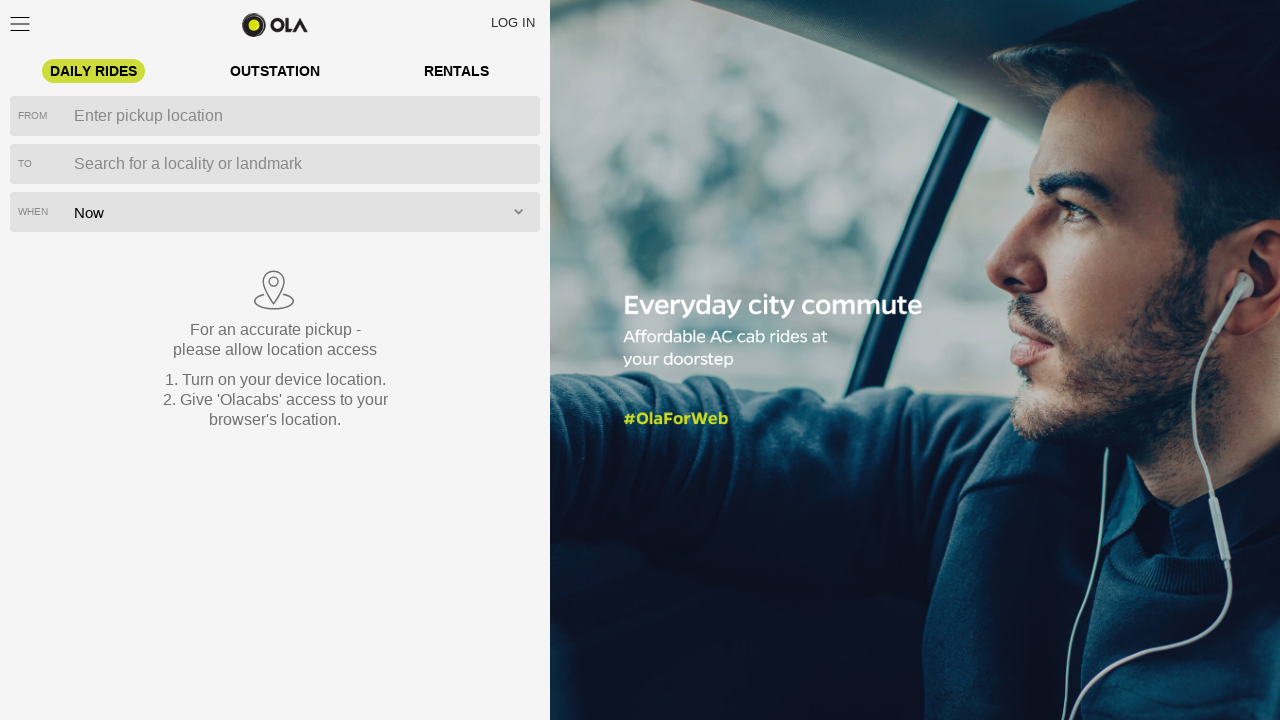

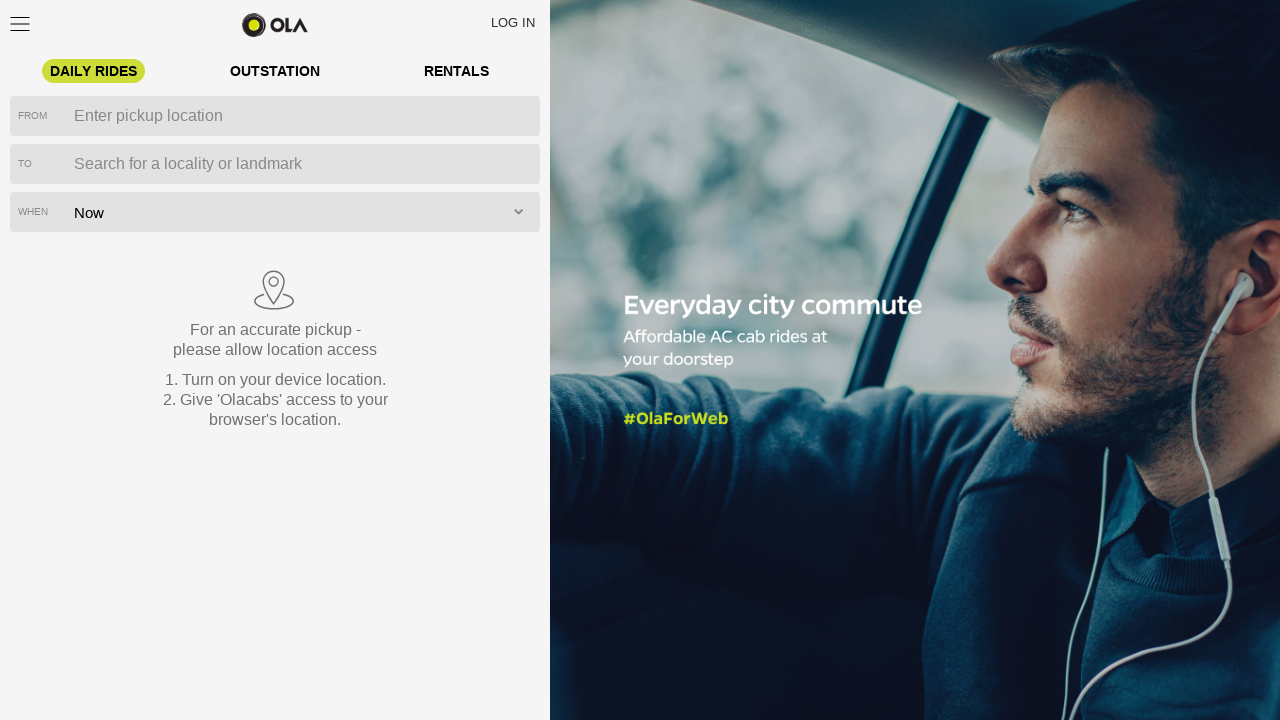